Tests dropdown selection functionality by selecting options using different methods (by value and by visible text)

Starting URL: https://the-internet.herokuapp.com/dropdown

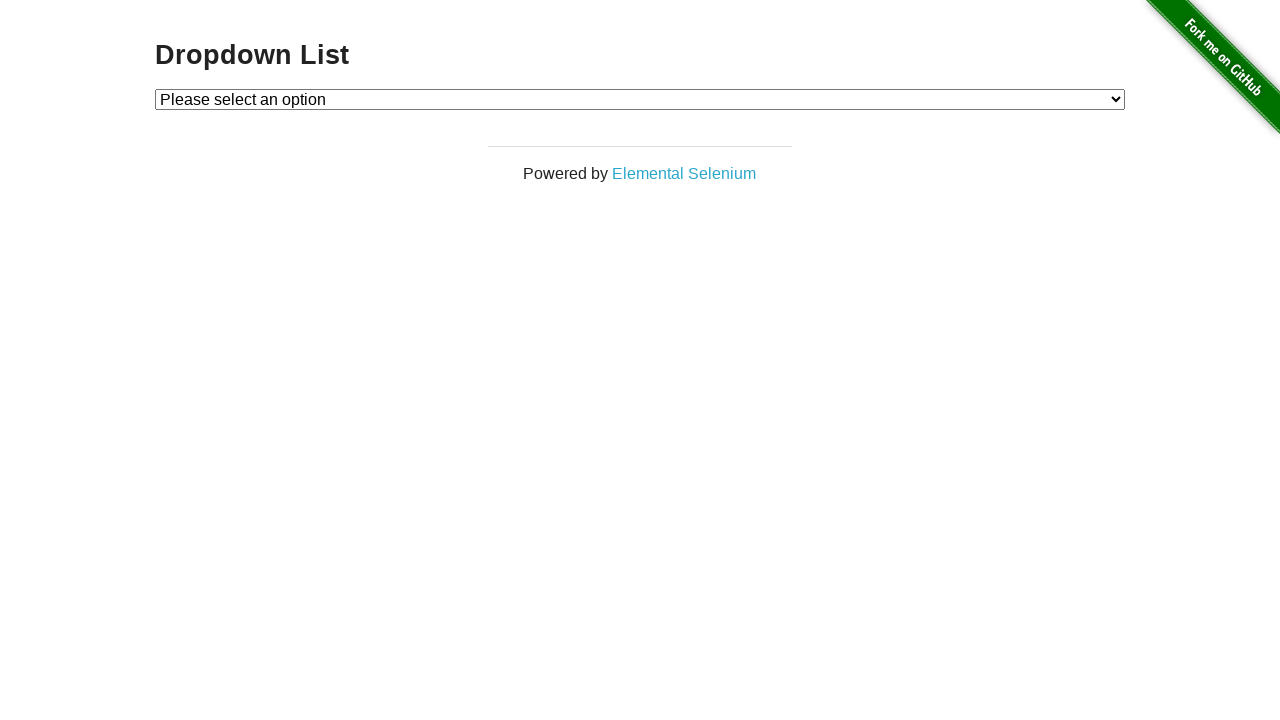

Selected option 1 by value from dropdown on #dropdown
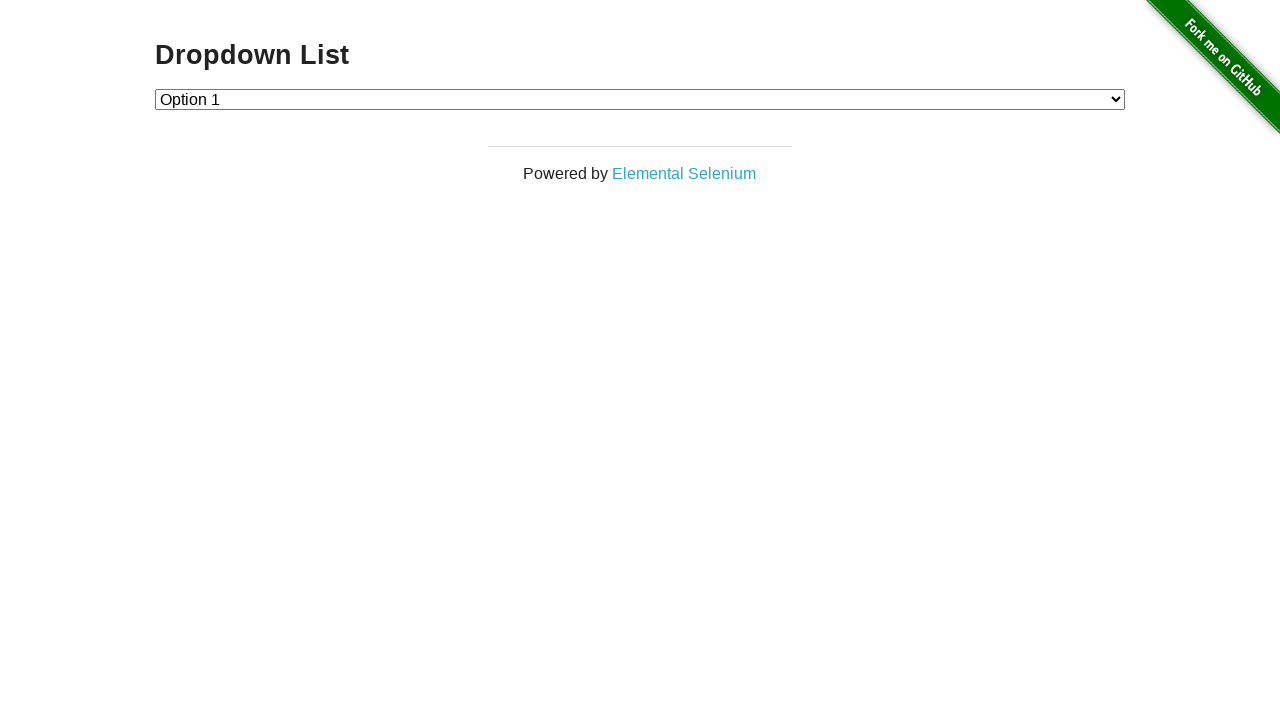

Selected option 2 by value from dropdown on #dropdown
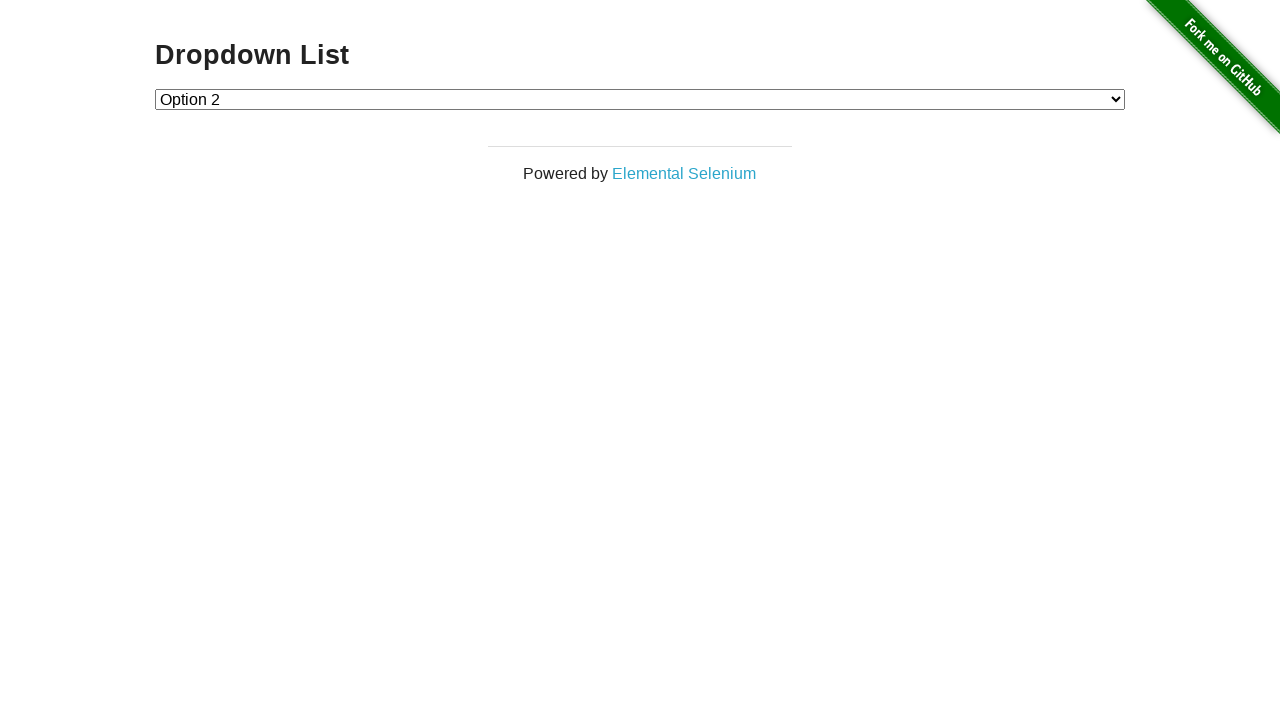

Selected option 1 by visible text from dropdown on #dropdown
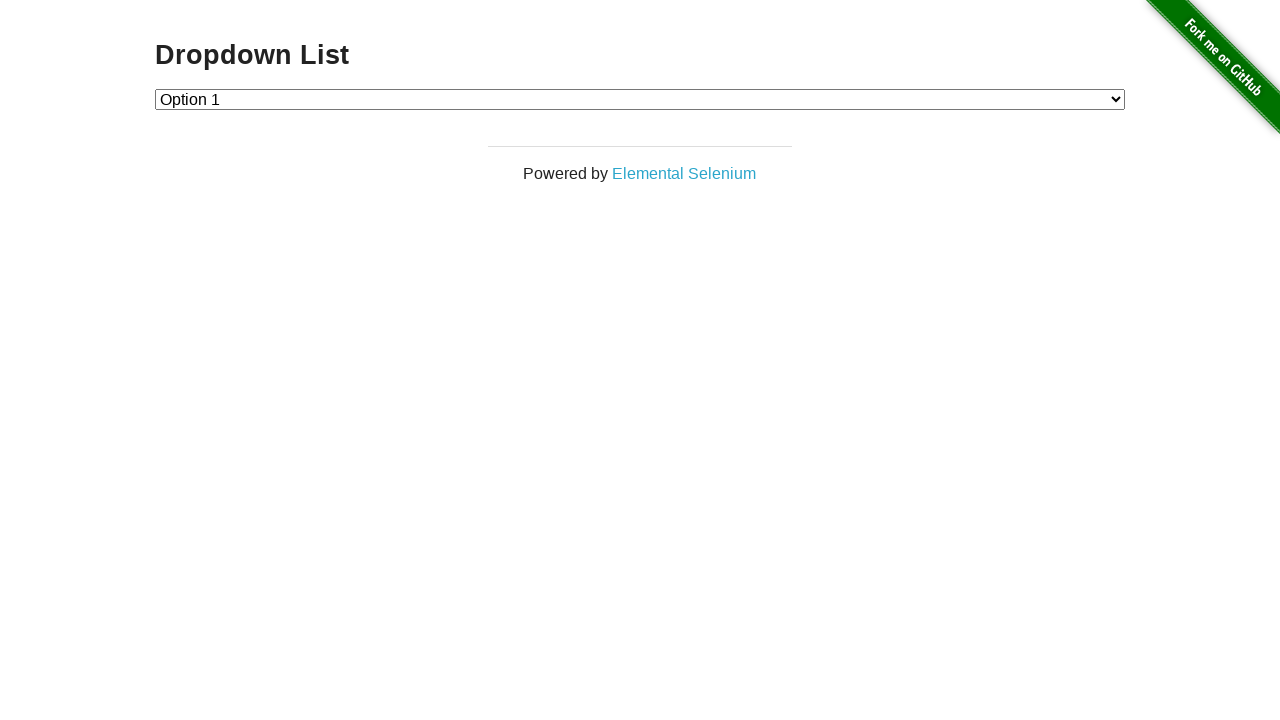

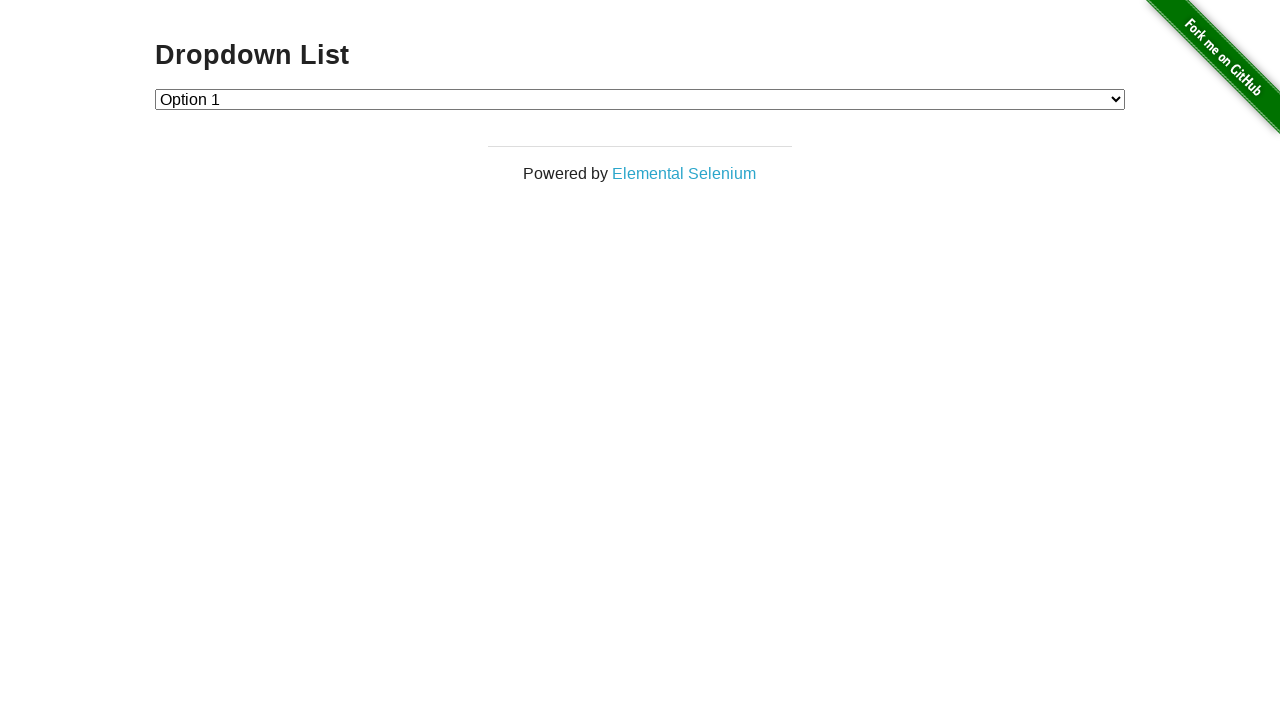